Tests radio button functionality by iterating through all radio buttons and clicking unchecked ones

Starting URL: https://www.letskodeit.com/practice

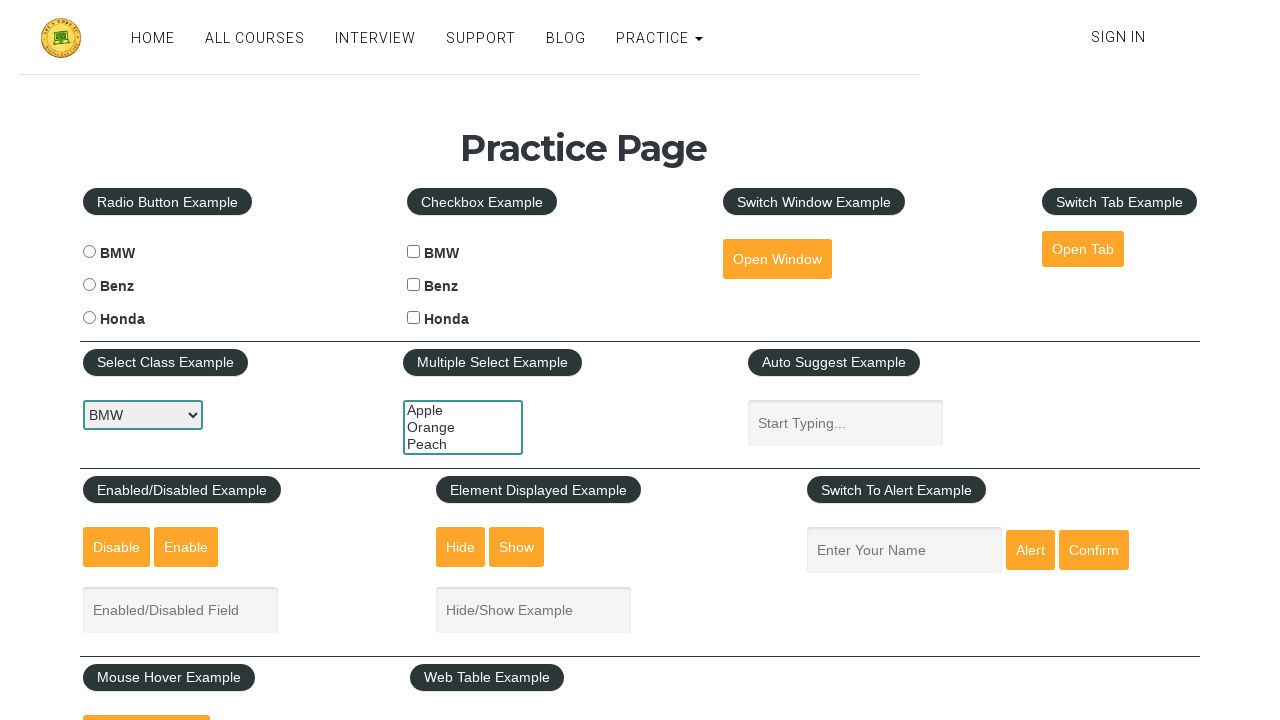

Navigated to Let's Kode It practice page
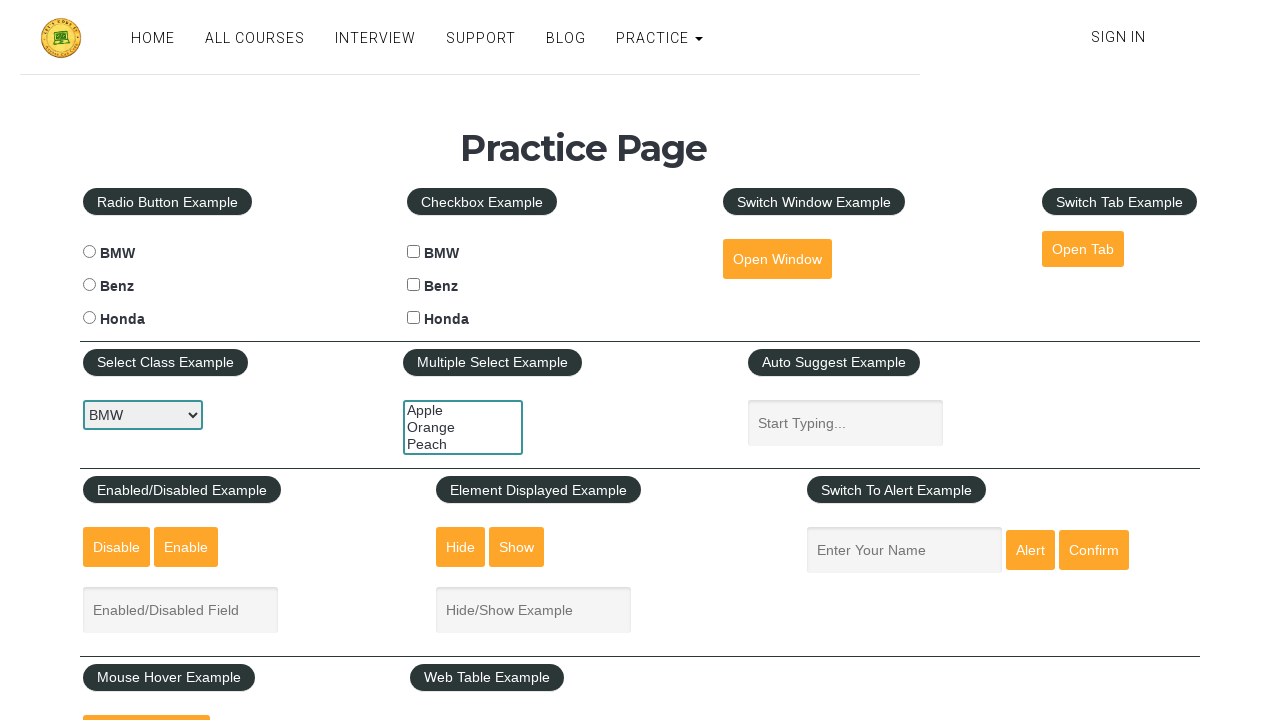

Located all car radio buttons on the page
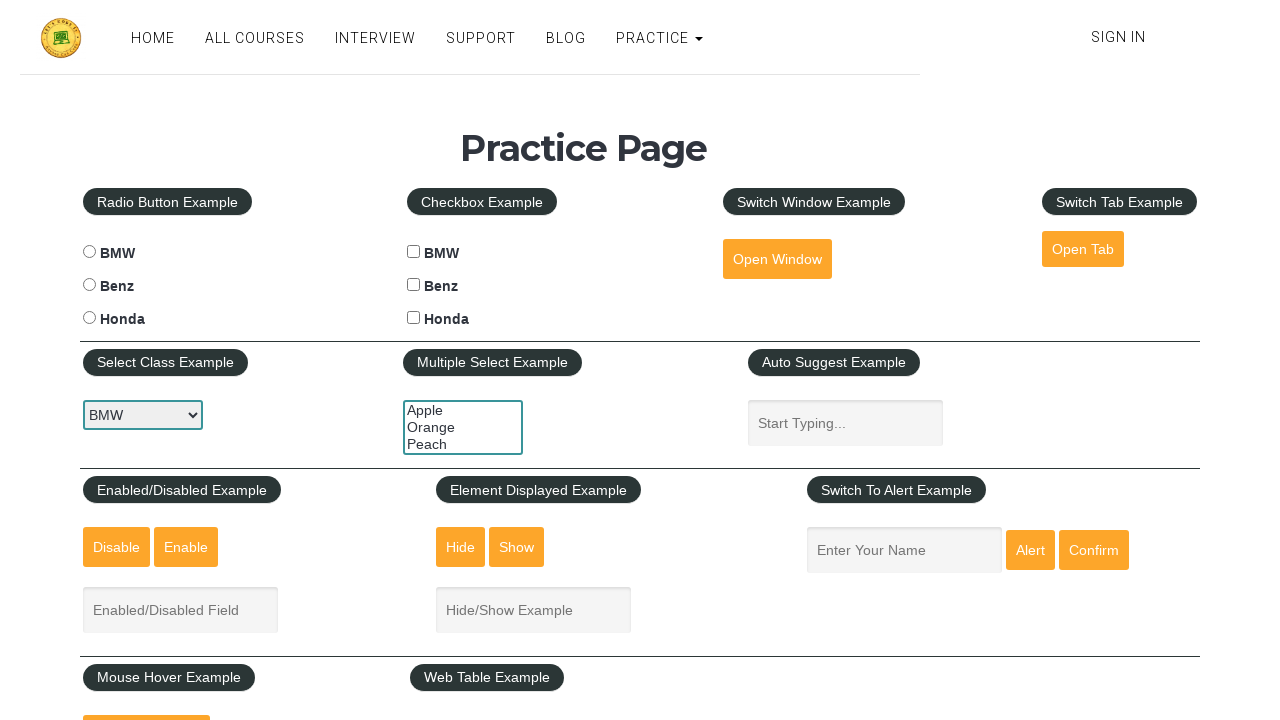

Clicked an unchecked radio button
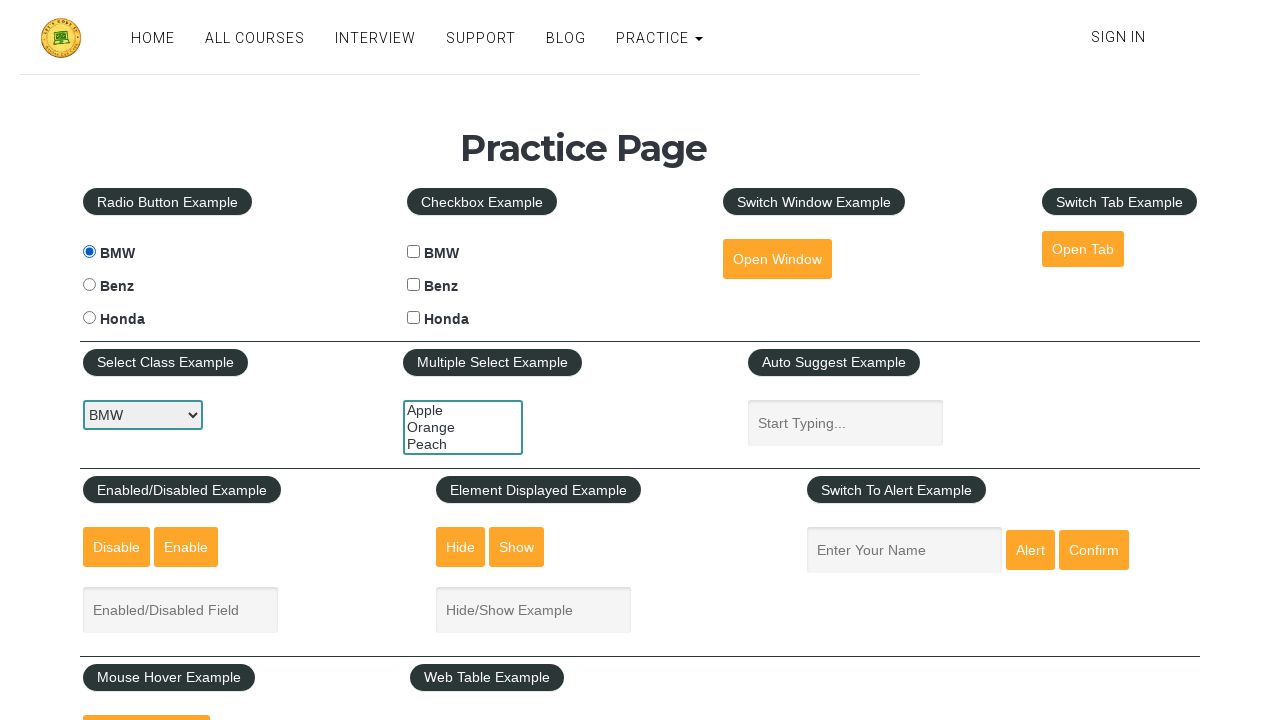

Clicked an unchecked radio button
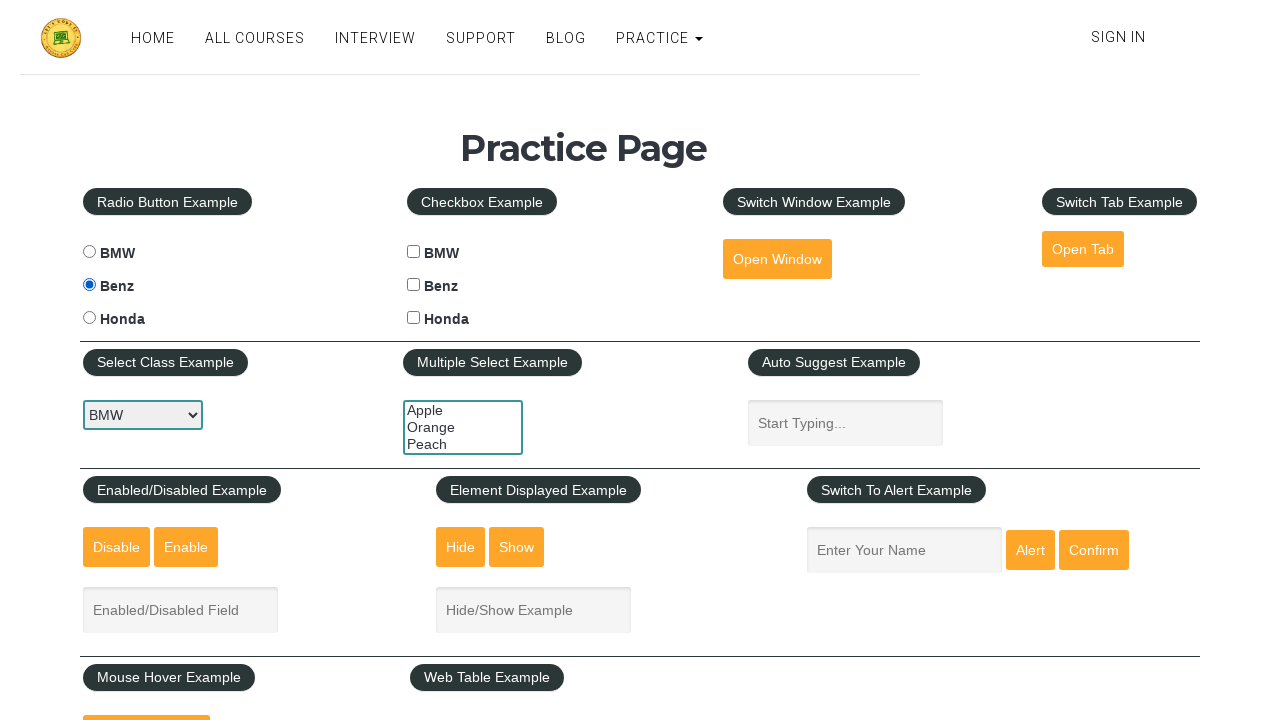

Clicked an unchecked radio button
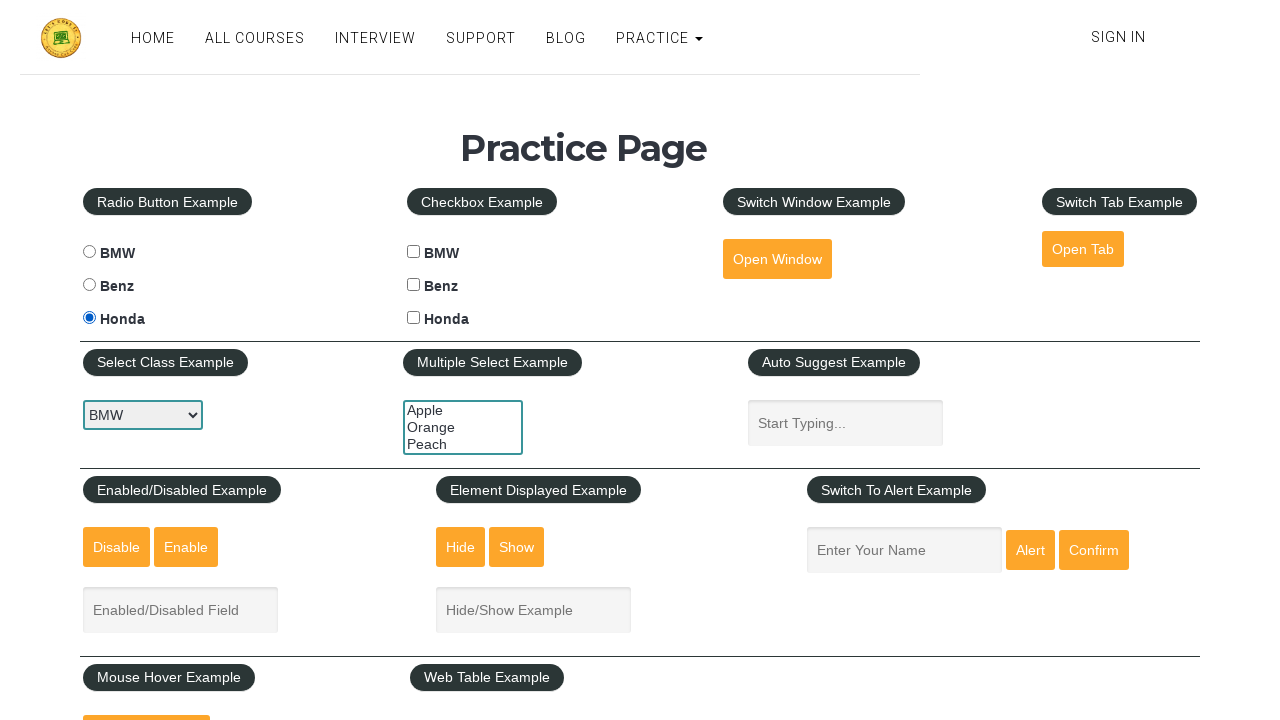

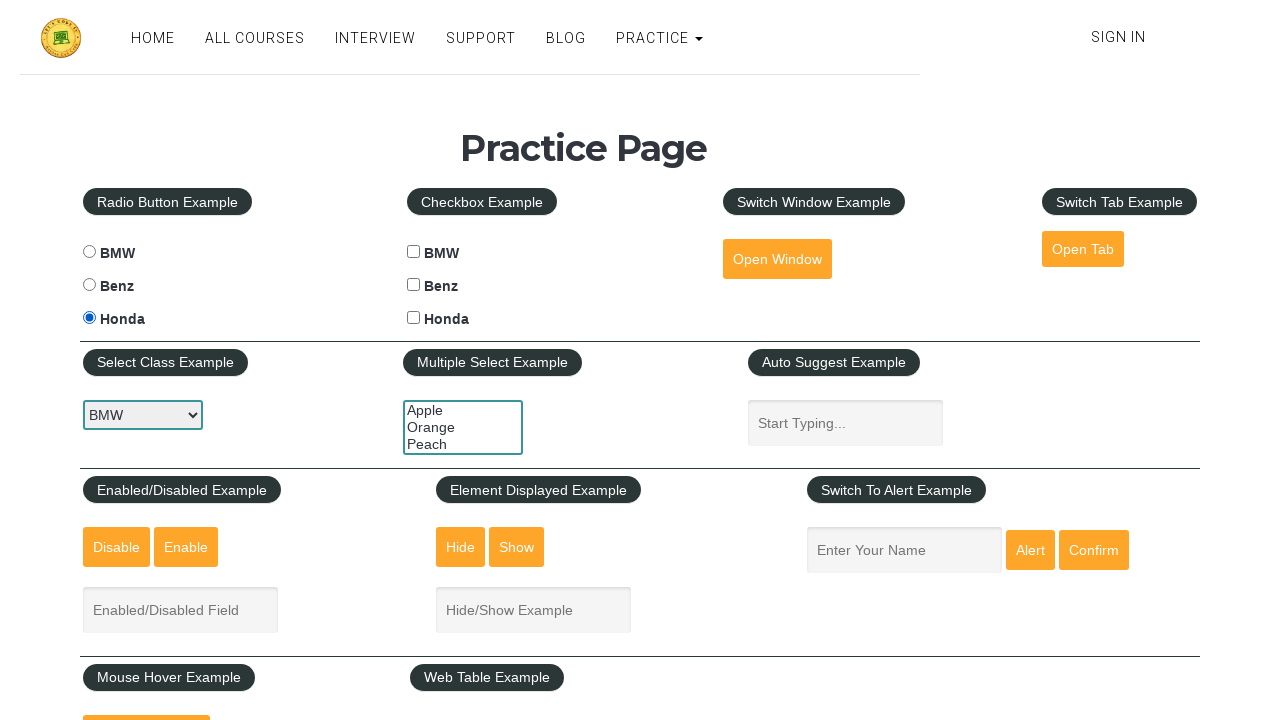